Tests that other controls are hidden when editing a todo item

Starting URL: https://demo.playwright.dev/todomvc

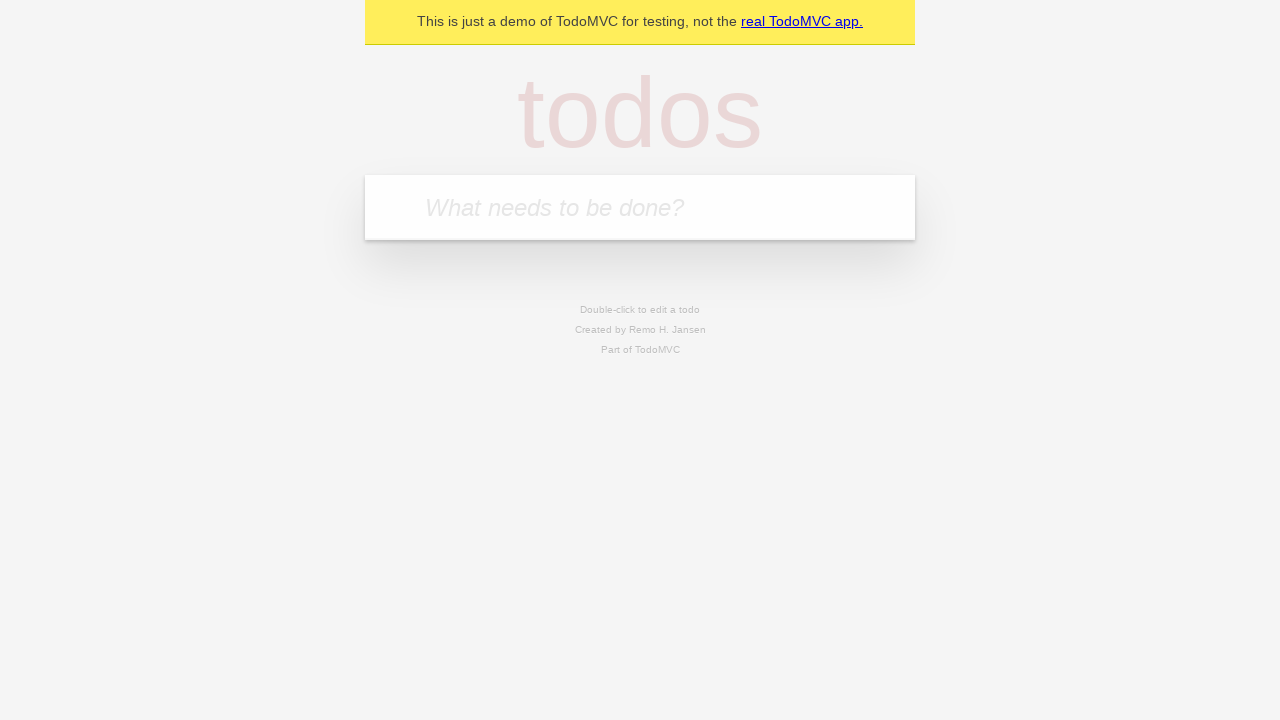

Filled first todo input with 'buy some cheese' on .new-todo
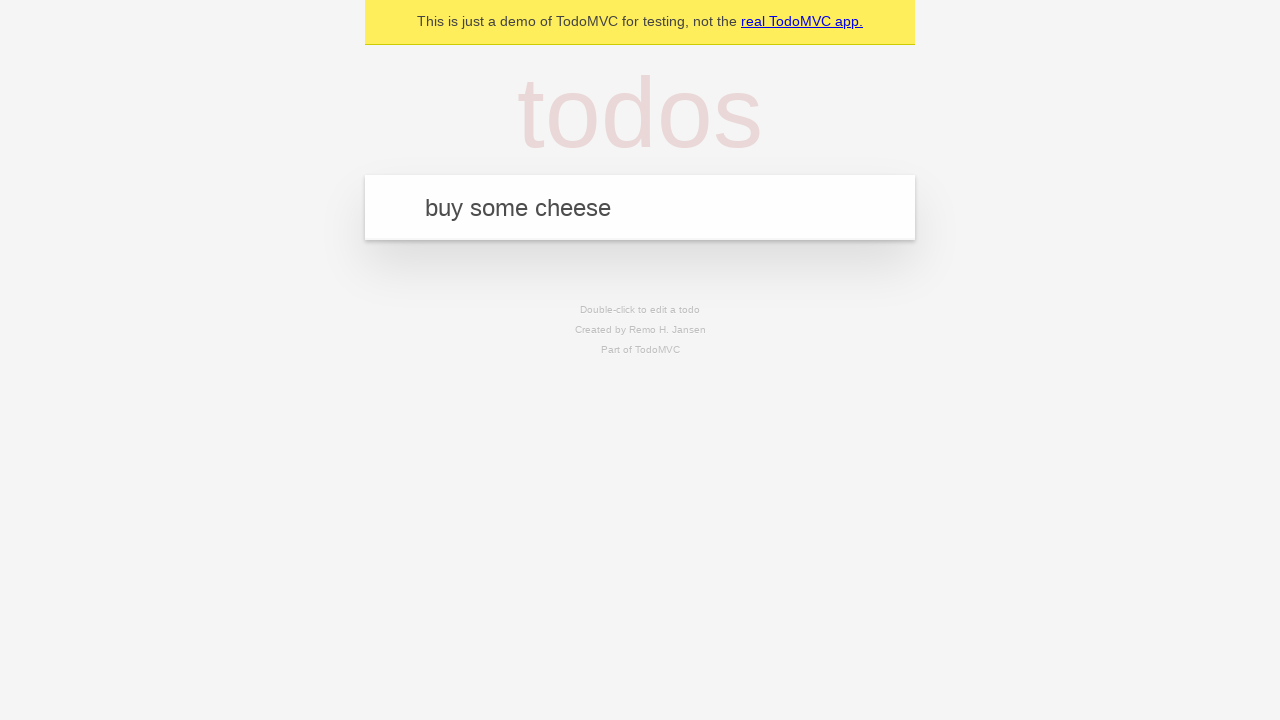

Pressed Enter to create first todo on .new-todo
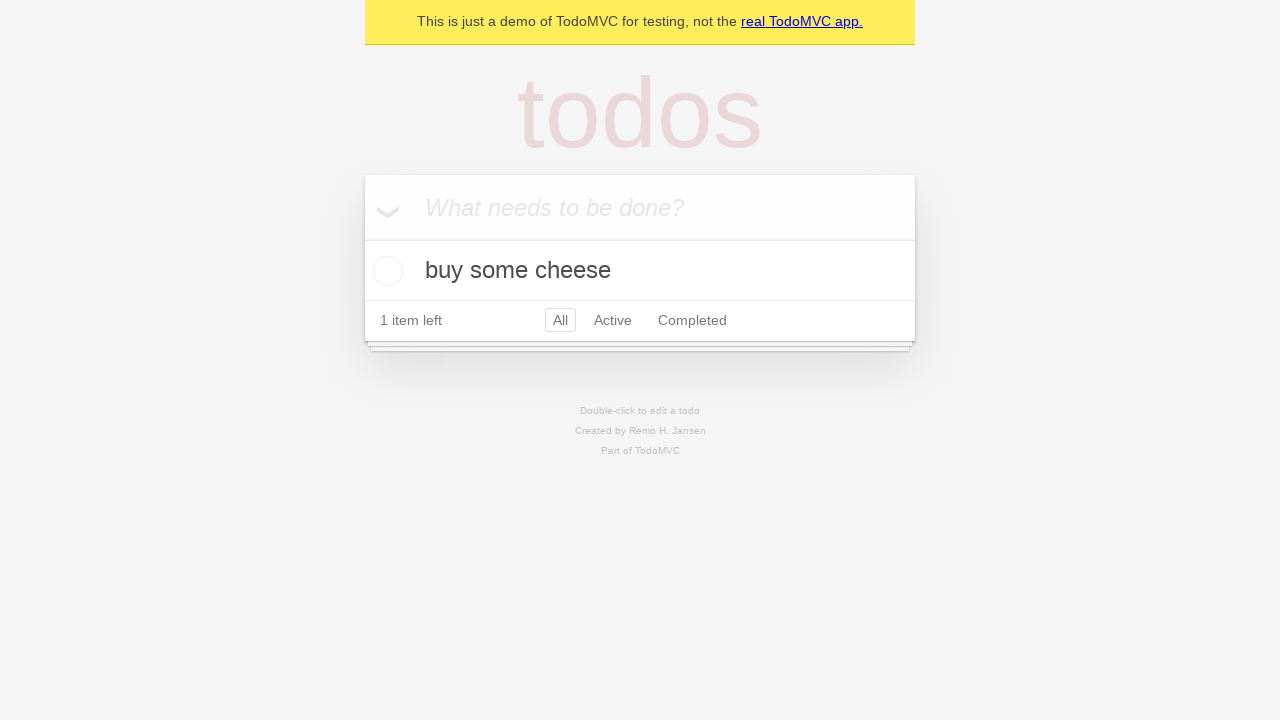

Filled second todo input with 'feed the cat' on .new-todo
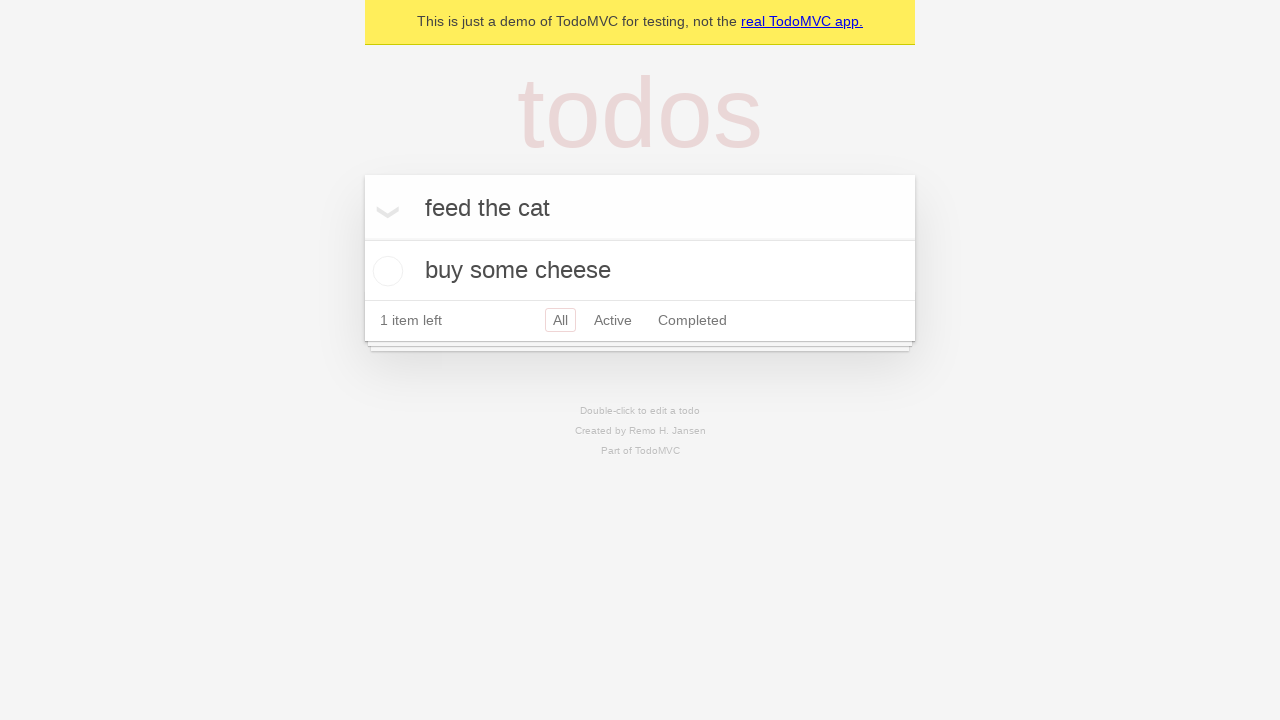

Pressed Enter to create second todo on .new-todo
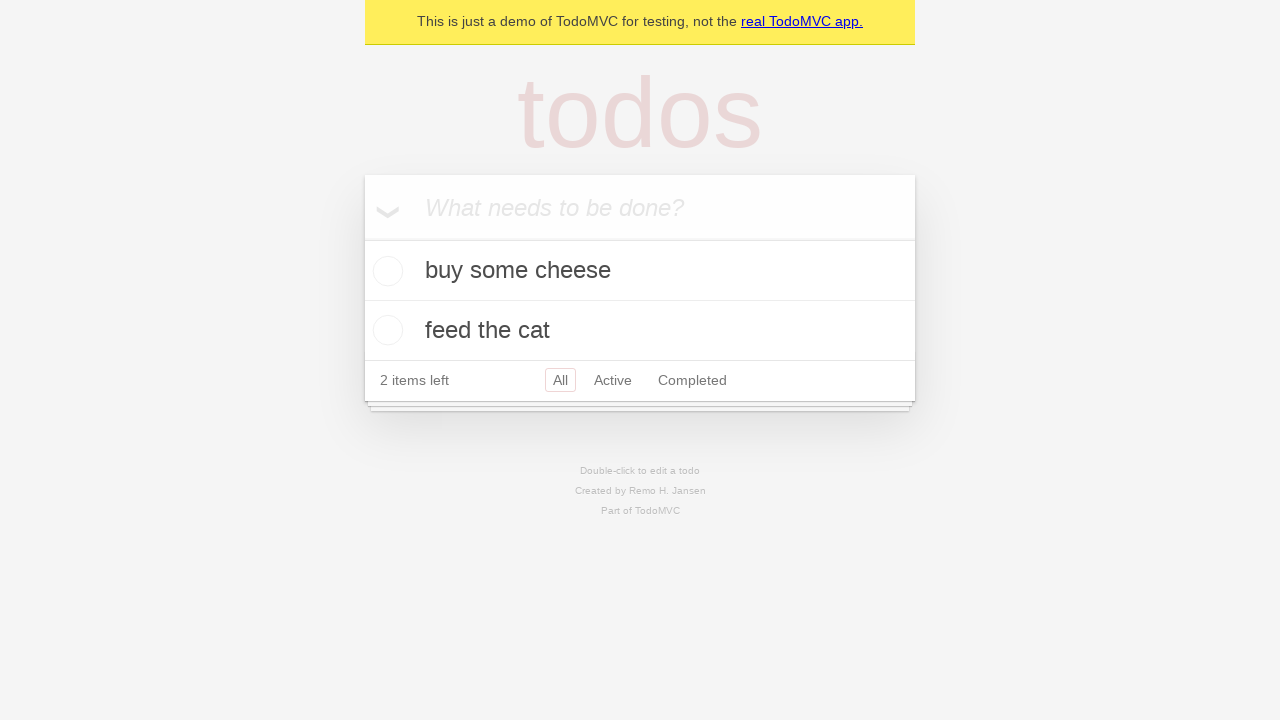

Filled third todo input with 'book a doctors appointment' on .new-todo
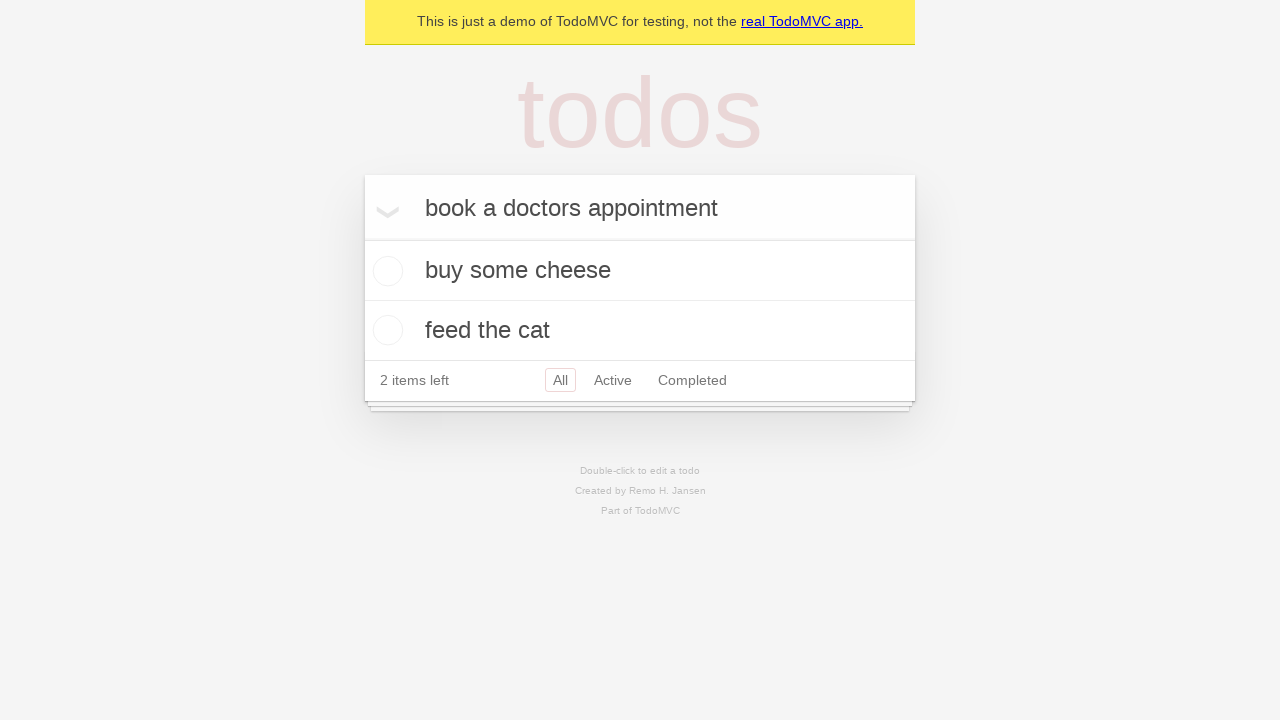

Pressed Enter to create third todo on .new-todo
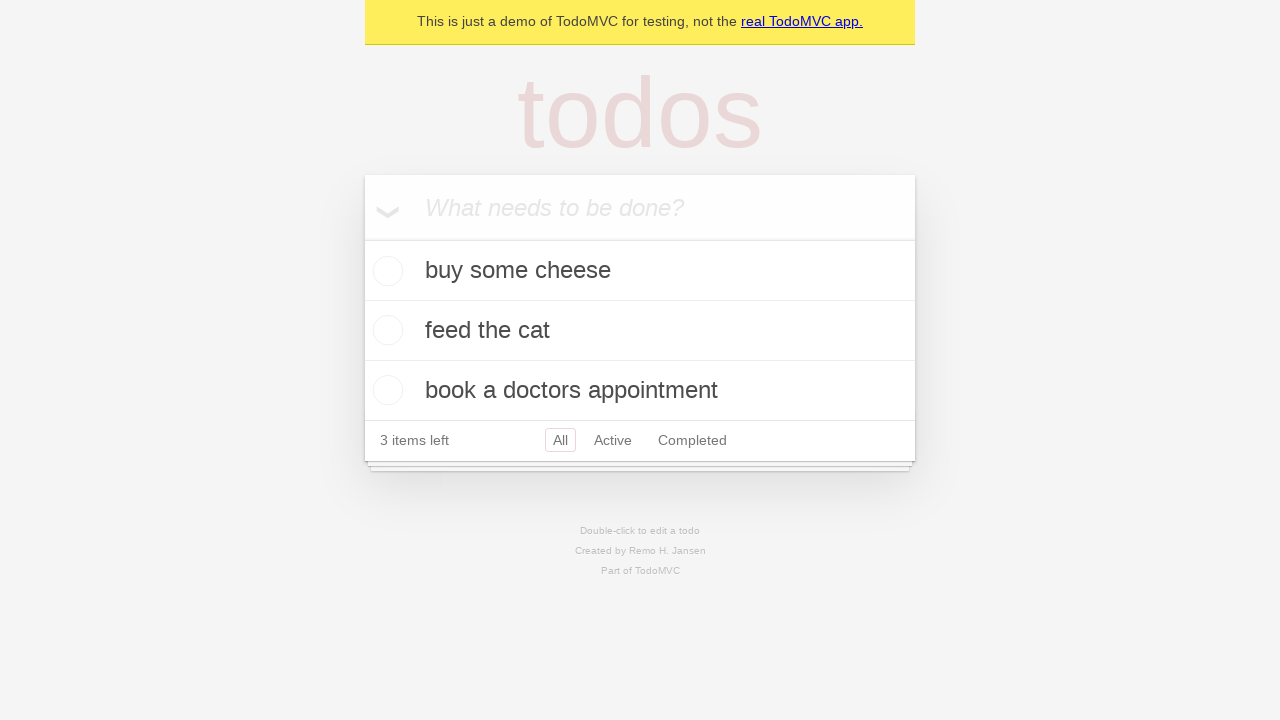

Waited for all three todos to be rendered
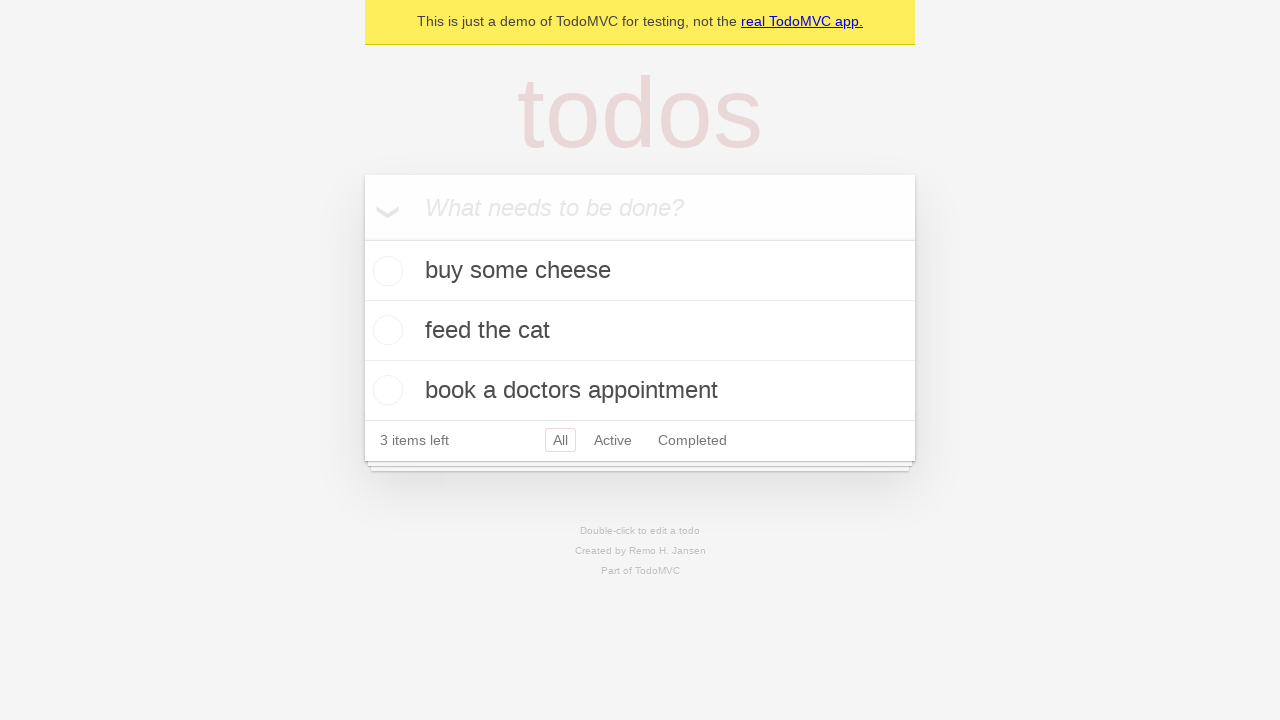

Double-clicked second todo item to enter edit mode at (640, 331) on .todo-list li >> nth=1
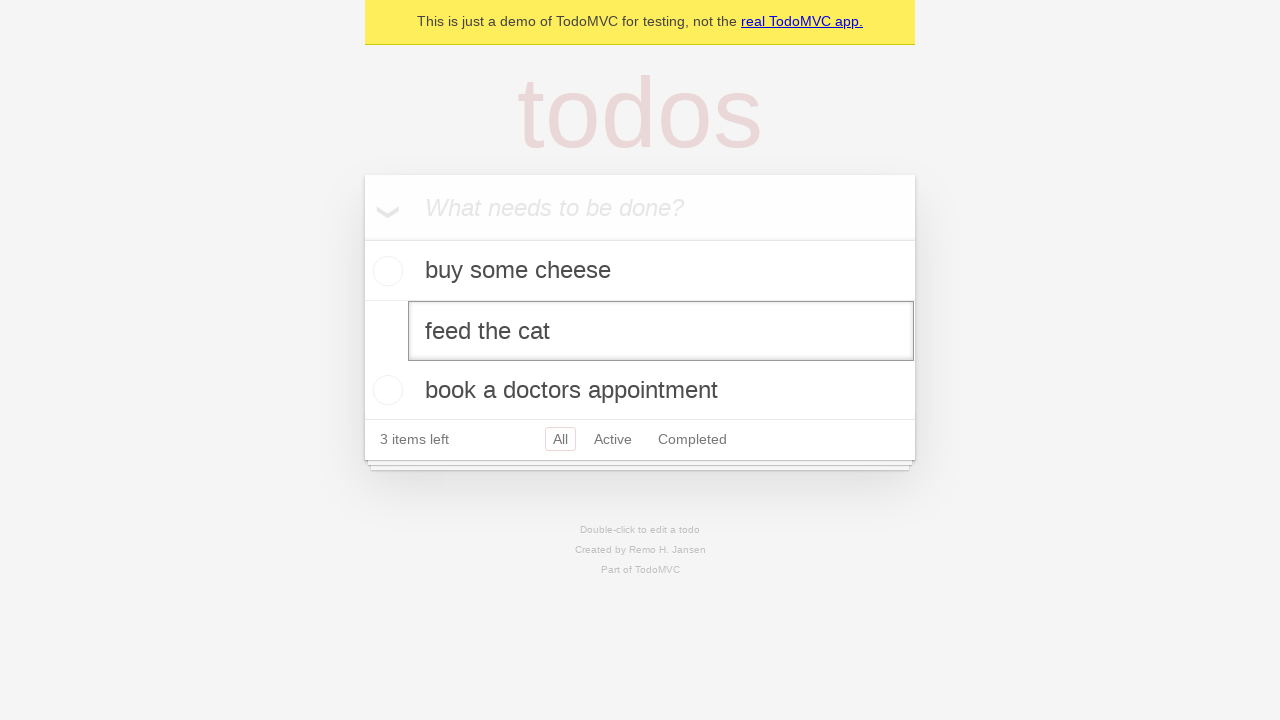

Edit input field appeared for second todo
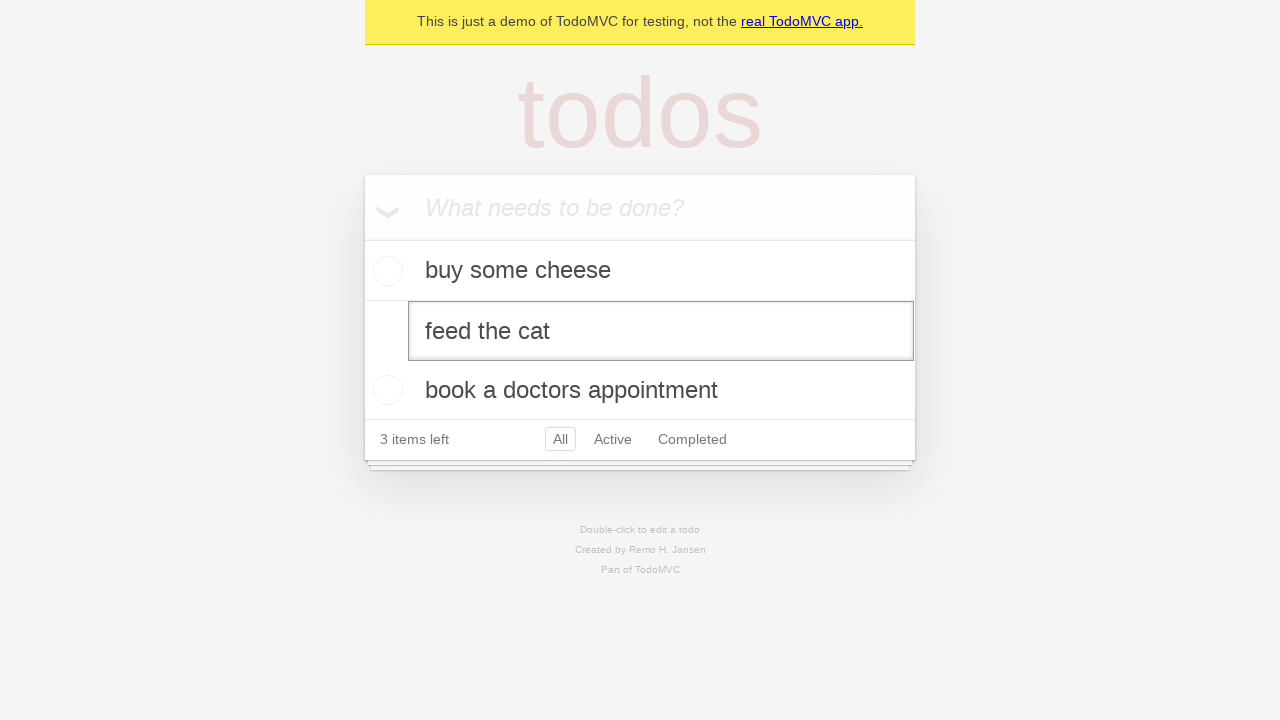

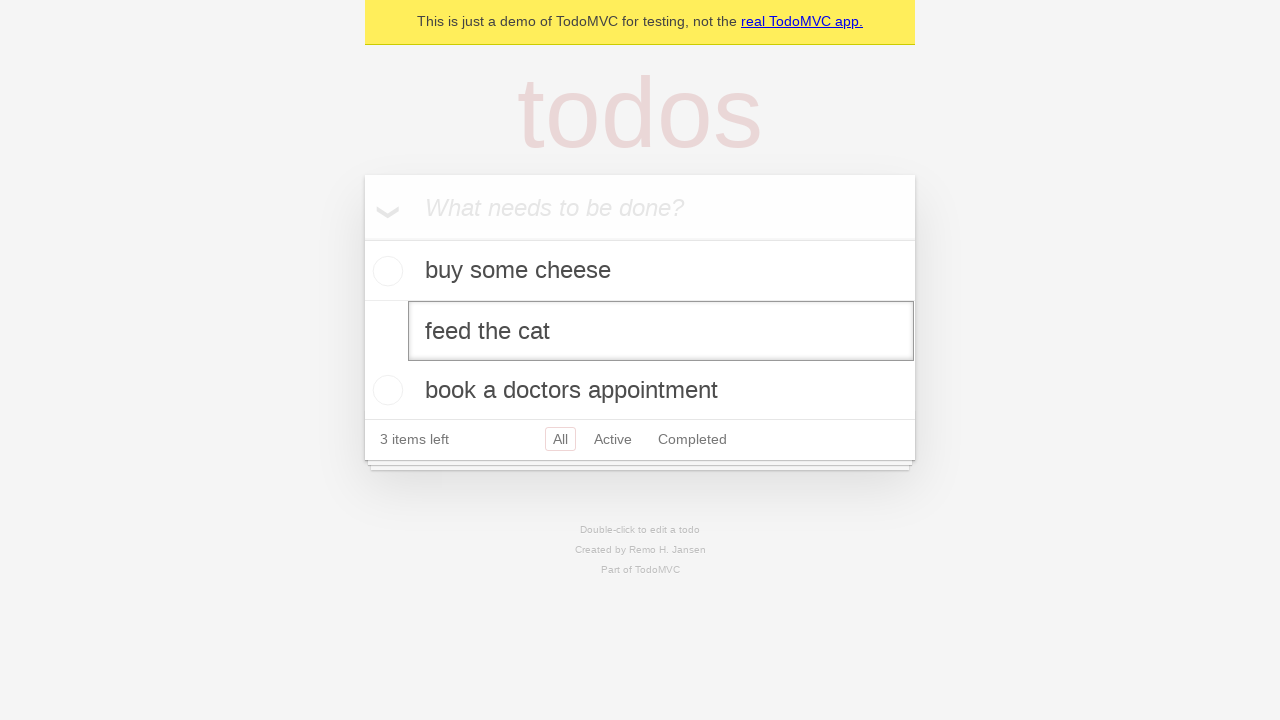